Tests jQuery UI dropdown selection by clicking on the number dropdown and selecting value "7"

Starting URL: https://jqueryui.com/resources/demos/selectmenu/default.html

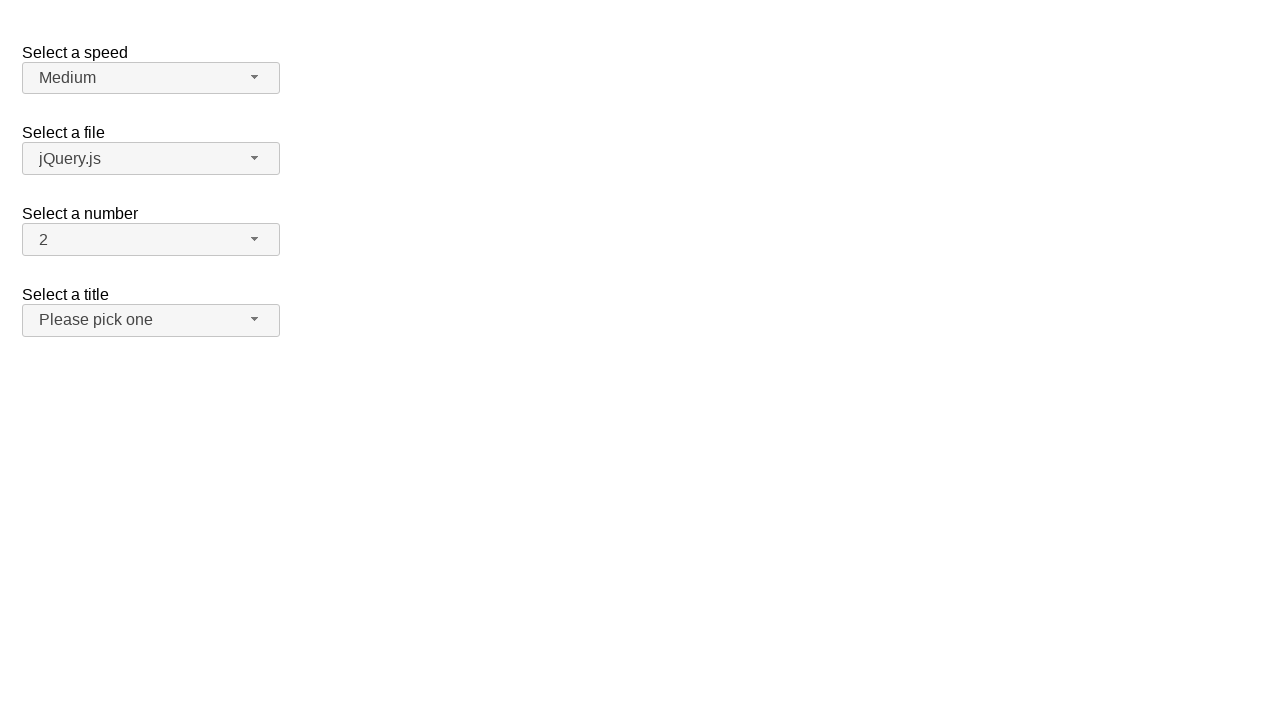

Clicked on number dropdown button at (151, 240) on xpath=//span[@id = 'number-button']
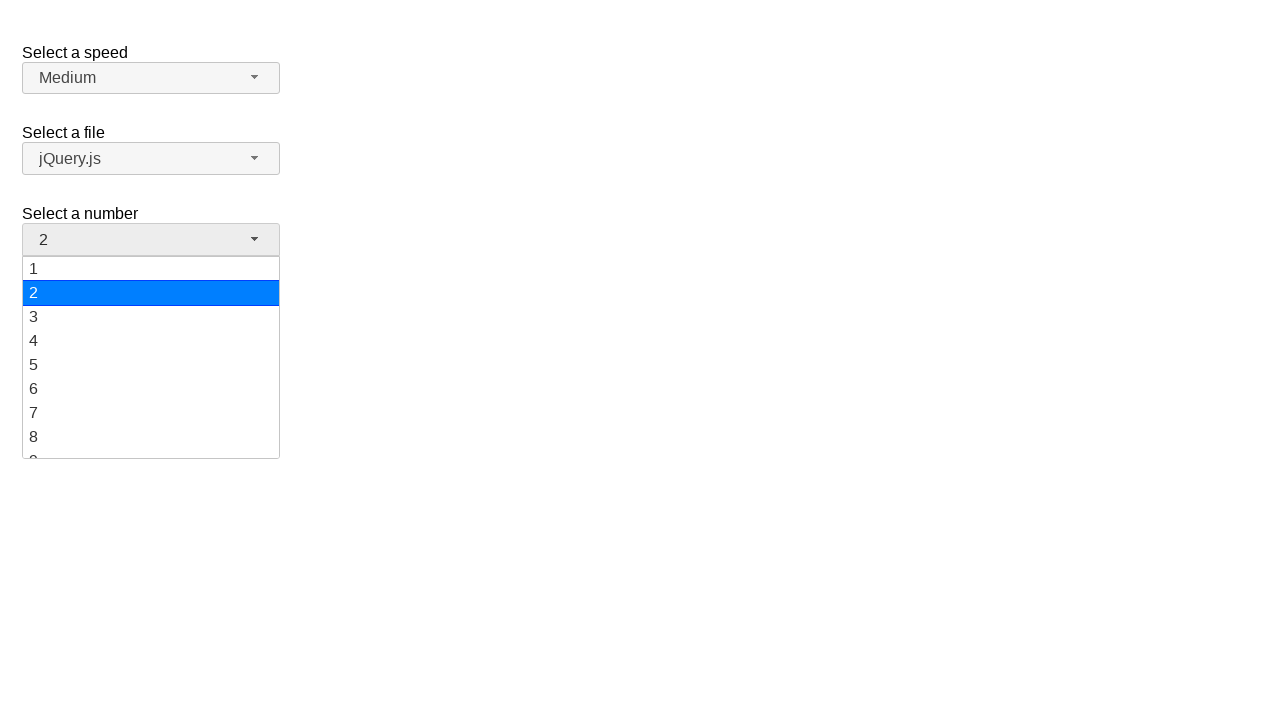

Dropdown menu appeared and is visible
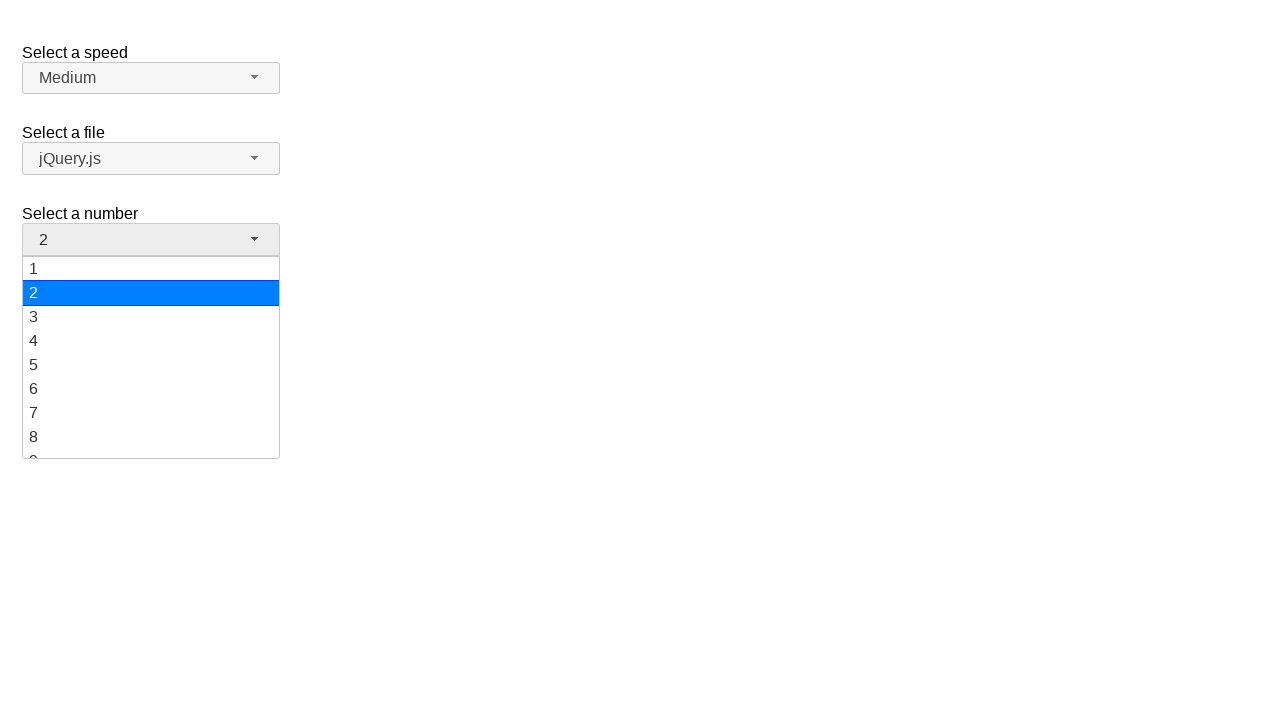

Selected value '7' from jQuery UI dropdown menu at (151, 413) on xpath=//ul[@id= 'number-menu']//div >> nth=6
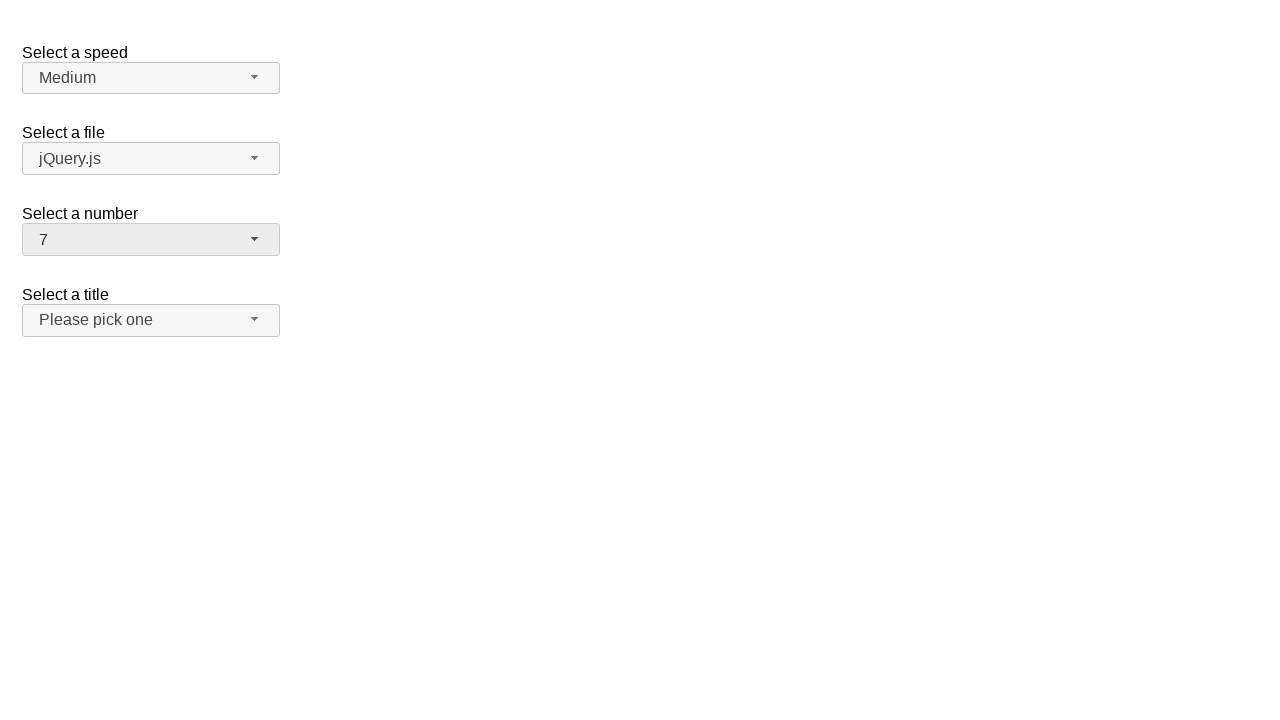

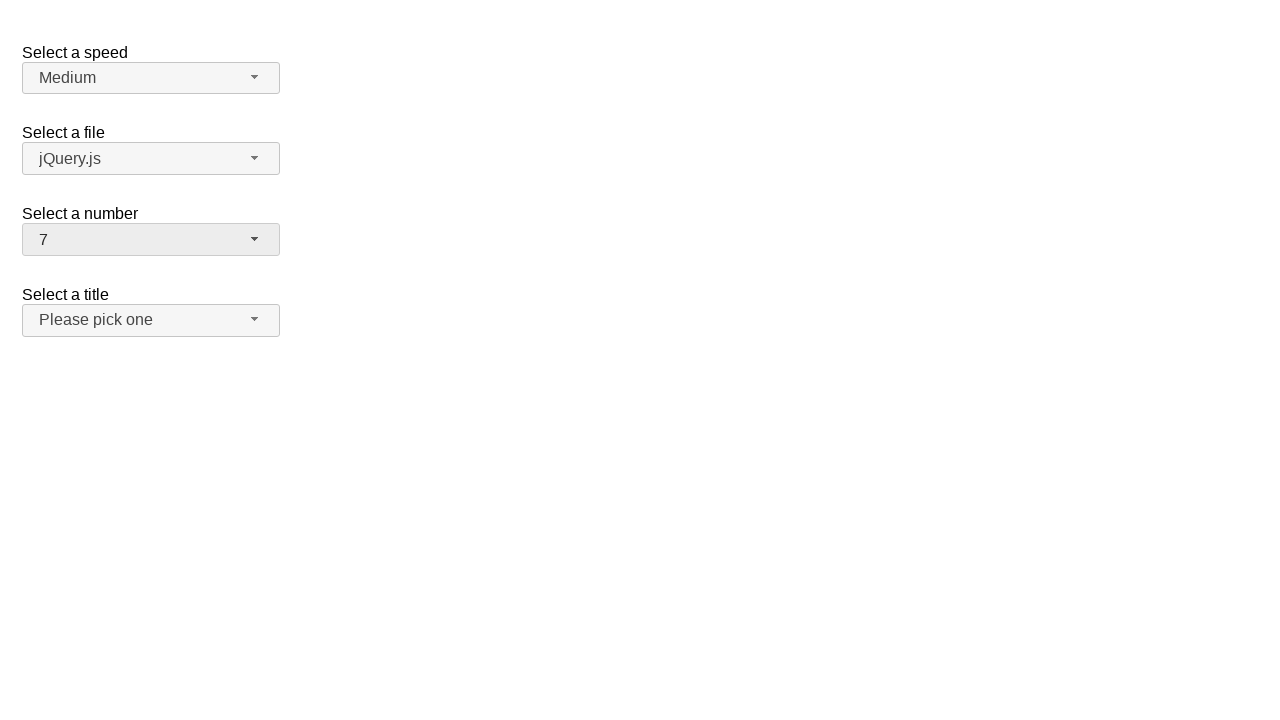